Tests editing a todo item by double-clicking, filling new text, and pressing Enter

Starting URL: https://demo.playwright.dev/todomvc

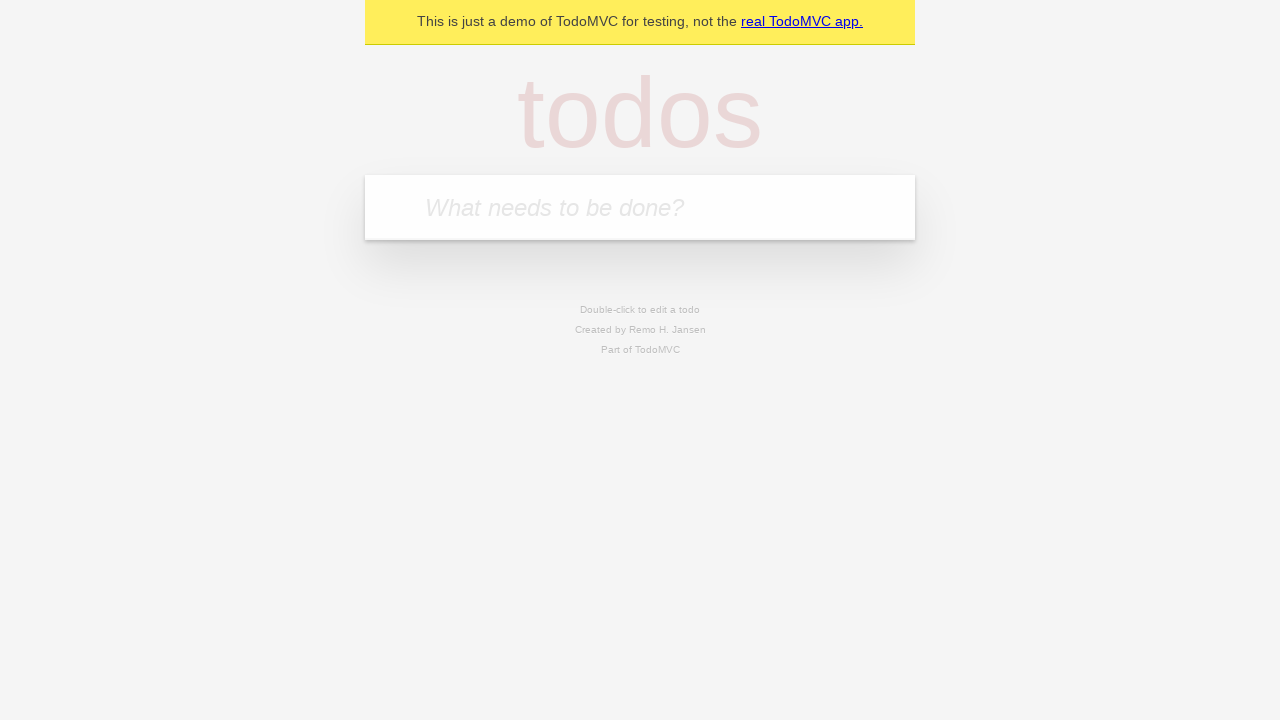

Filled new todo field with 'buy some cheese' on internal:attr=[placeholder="What needs to be done?"i]
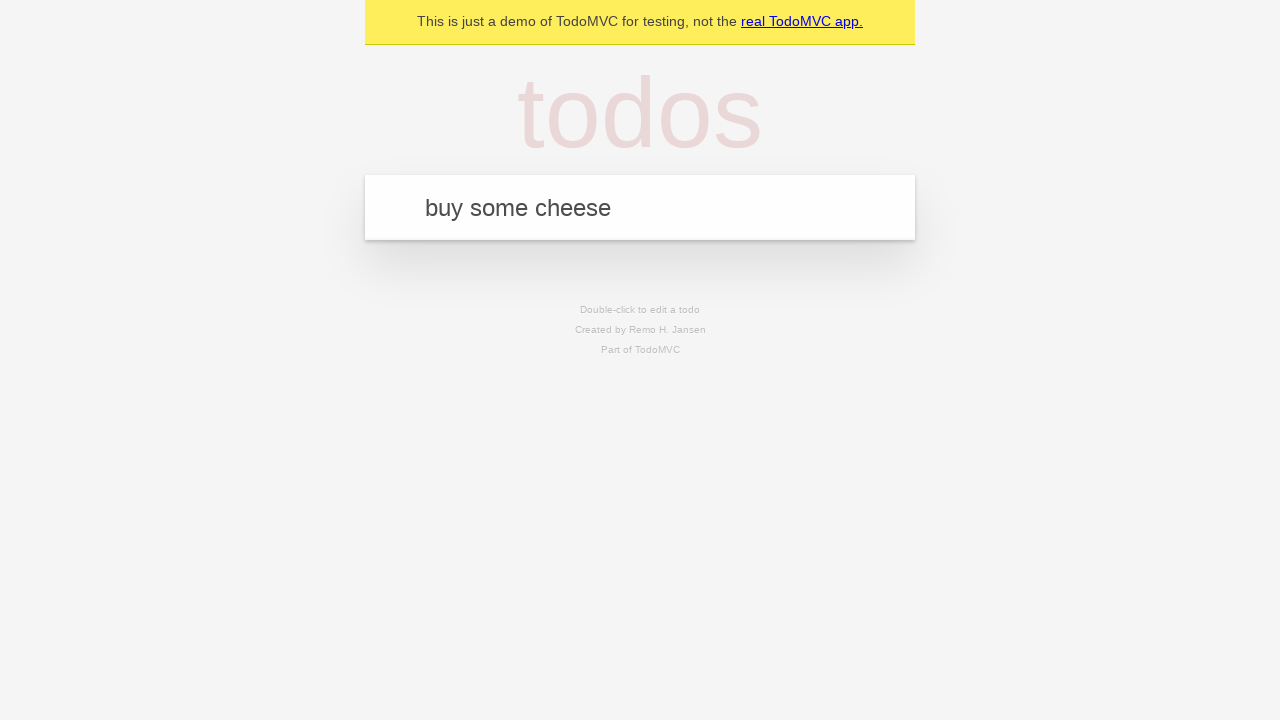

Pressed Enter to add todo 'buy some cheese' on internal:attr=[placeholder="What needs to be done?"i]
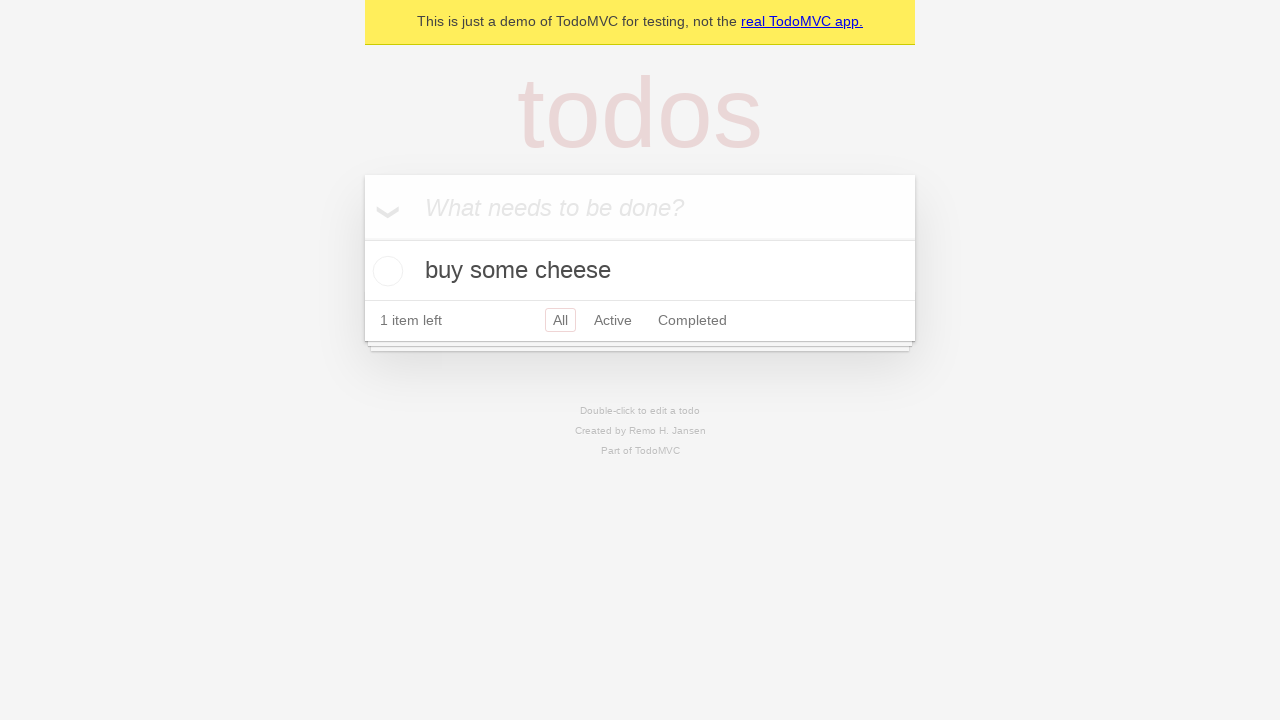

Filled new todo field with 'feed the cat' on internal:attr=[placeholder="What needs to be done?"i]
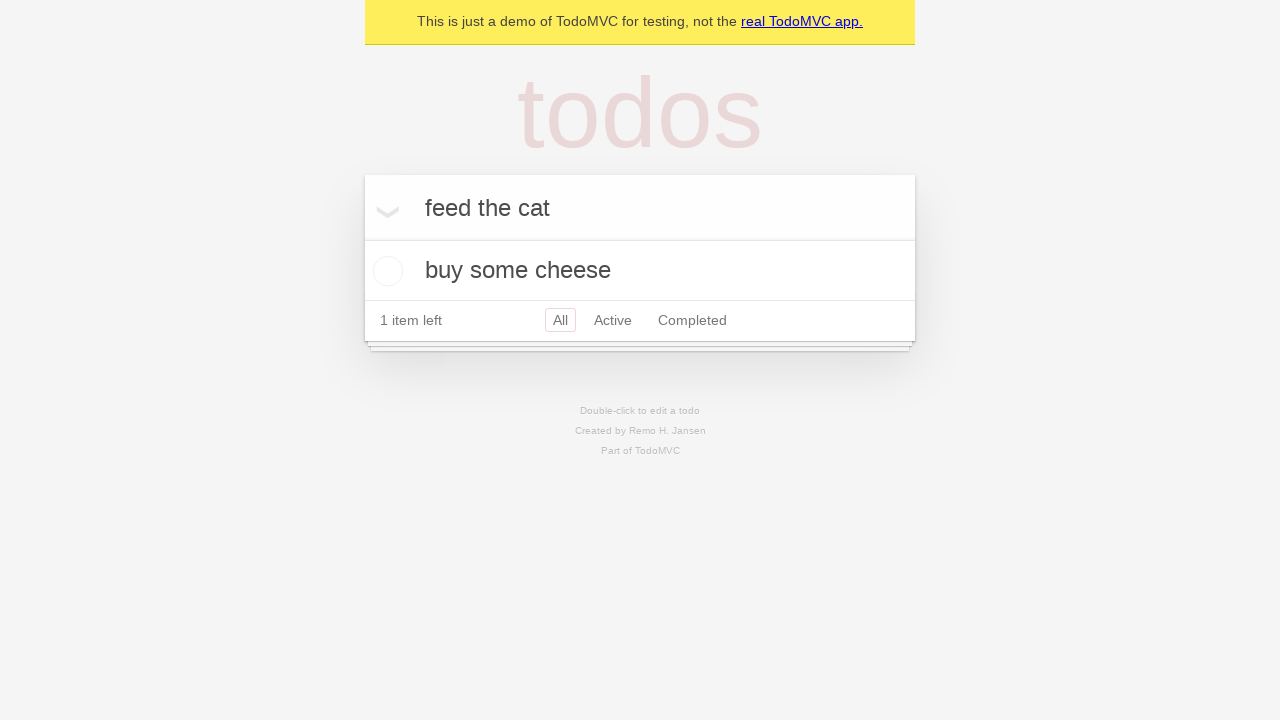

Pressed Enter to add todo 'feed the cat' on internal:attr=[placeholder="What needs to be done?"i]
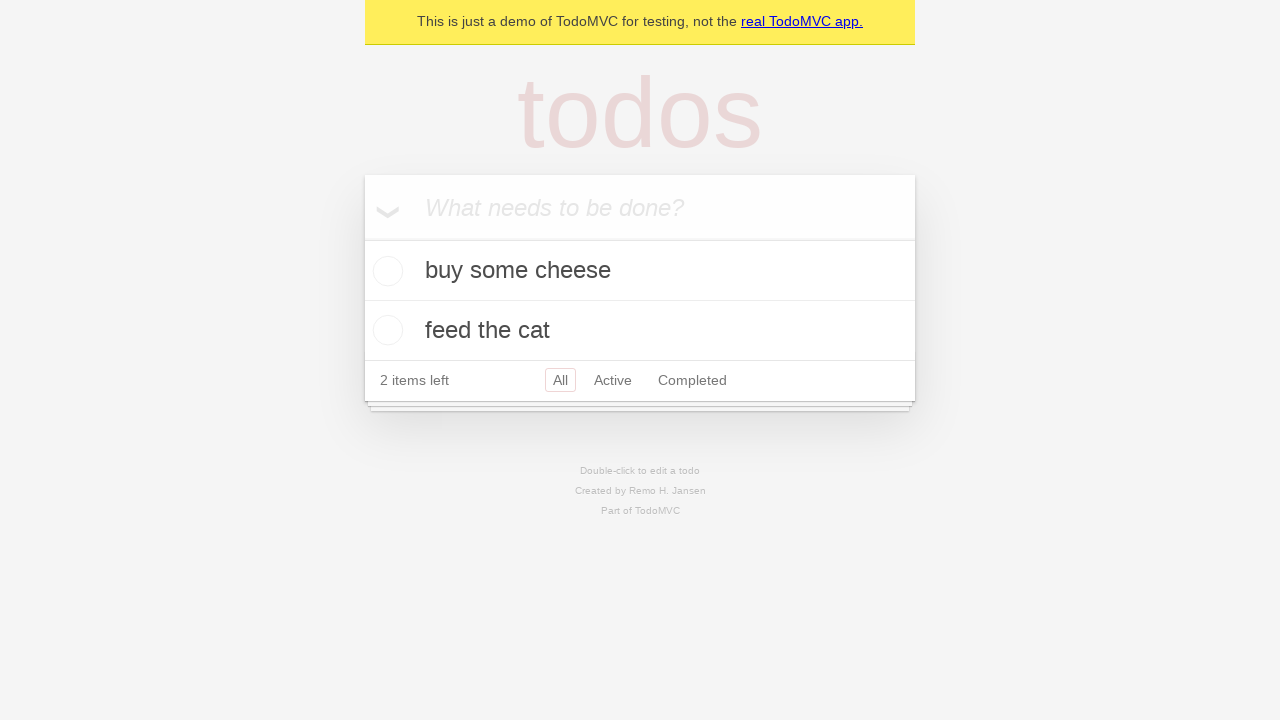

Filled new todo field with 'book a doctors appointment' on internal:attr=[placeholder="What needs to be done?"i]
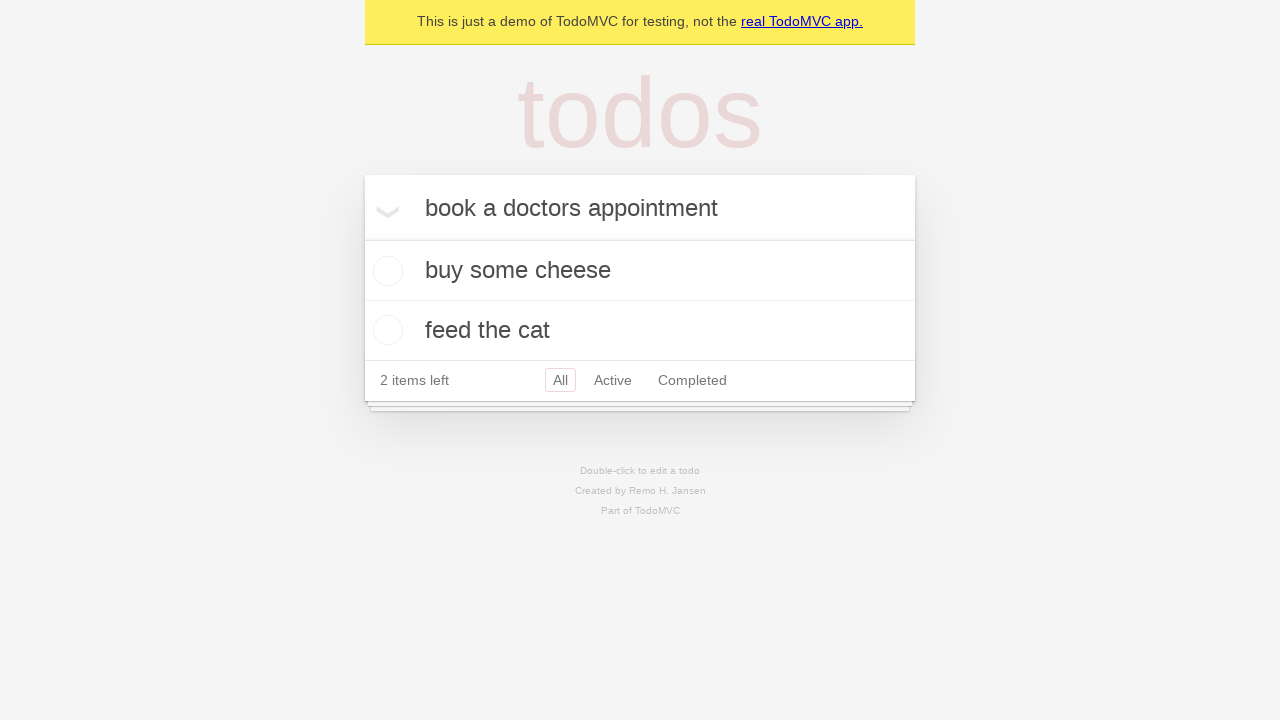

Pressed Enter to add todo 'book a doctors appointment' on internal:attr=[placeholder="What needs to be done?"i]
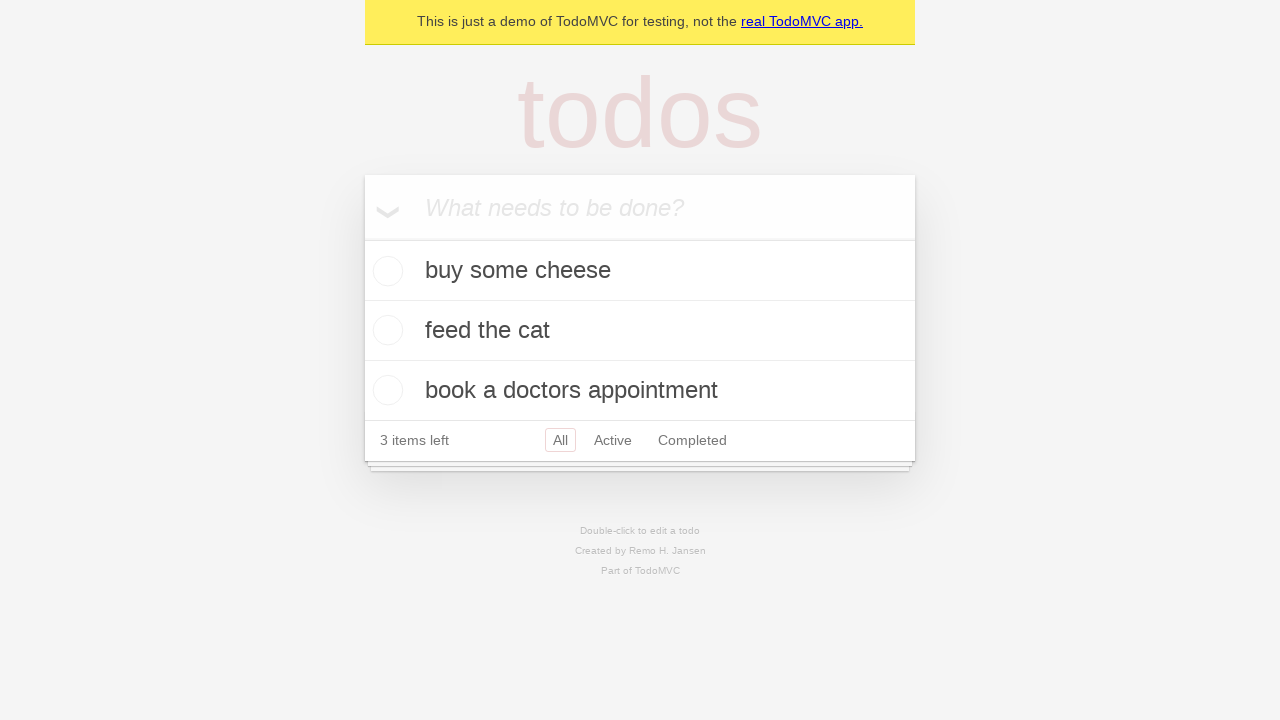

Double-clicked second todo item to enter edit mode at (640, 331) on internal:testid=[data-testid="todo-item"s] >> nth=1
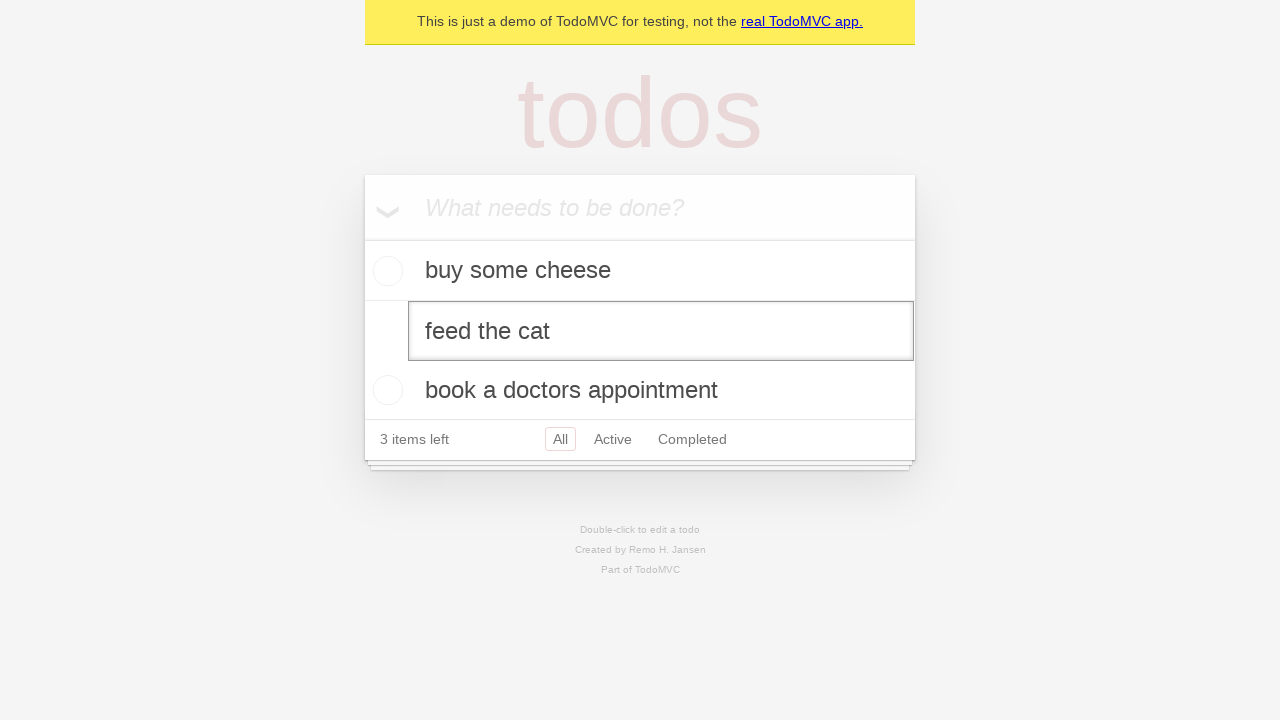

Filled edit field with new todo text 'buy some sausages' on internal:testid=[data-testid="todo-item"s] >> nth=1 >> internal:role=textbox[nam
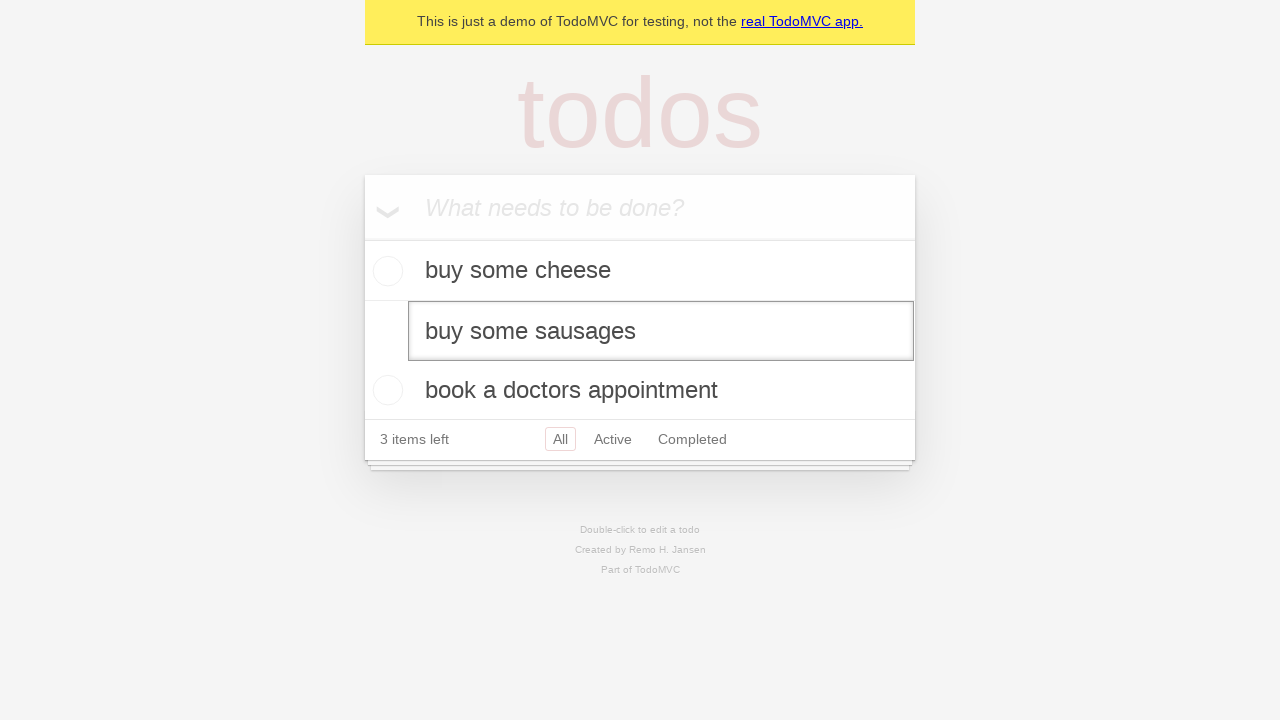

Pressed Enter to save edited todo item on internal:testid=[data-testid="todo-item"s] >> nth=1 >> internal:role=textbox[nam
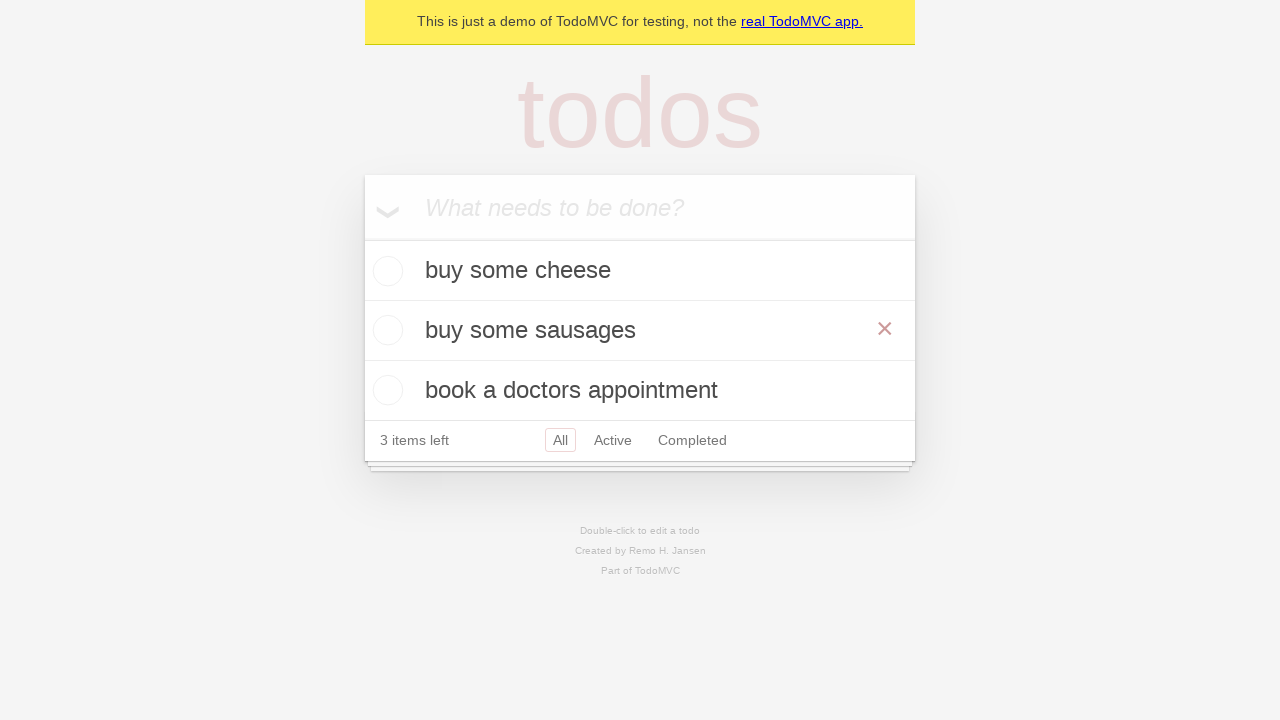

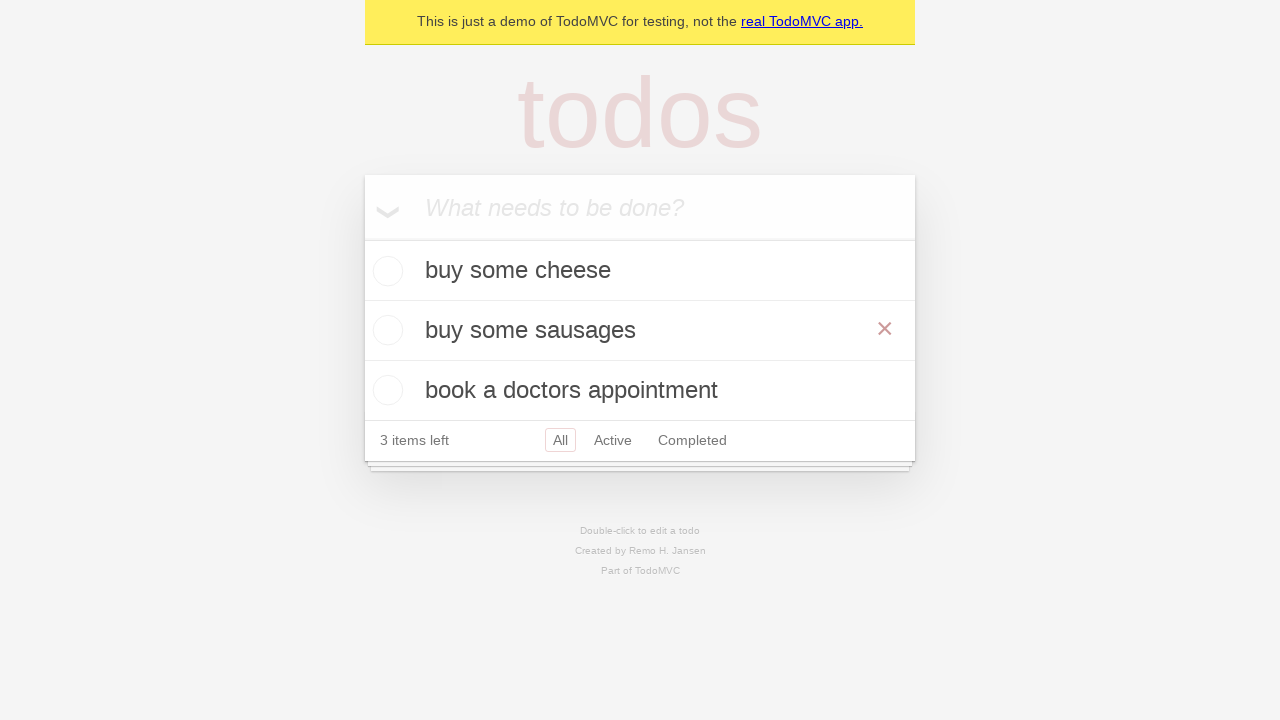